Tests page navigation by clicking through different sections (season, homes, character-profiles, webshops) and refreshing the page multiple times.

Starting URL: https://ruslanpleskun.github.io/cstd-pleskunruslan-2122/

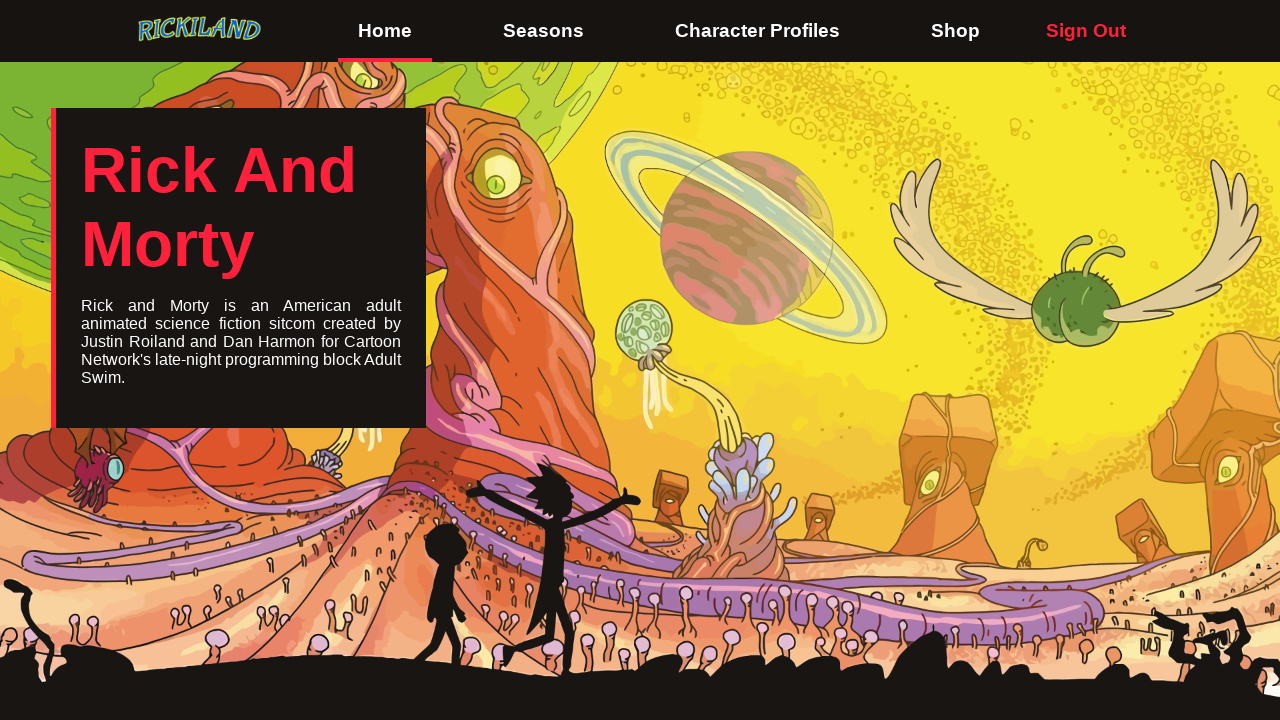

Clicked on season section at (543, 31) on #season
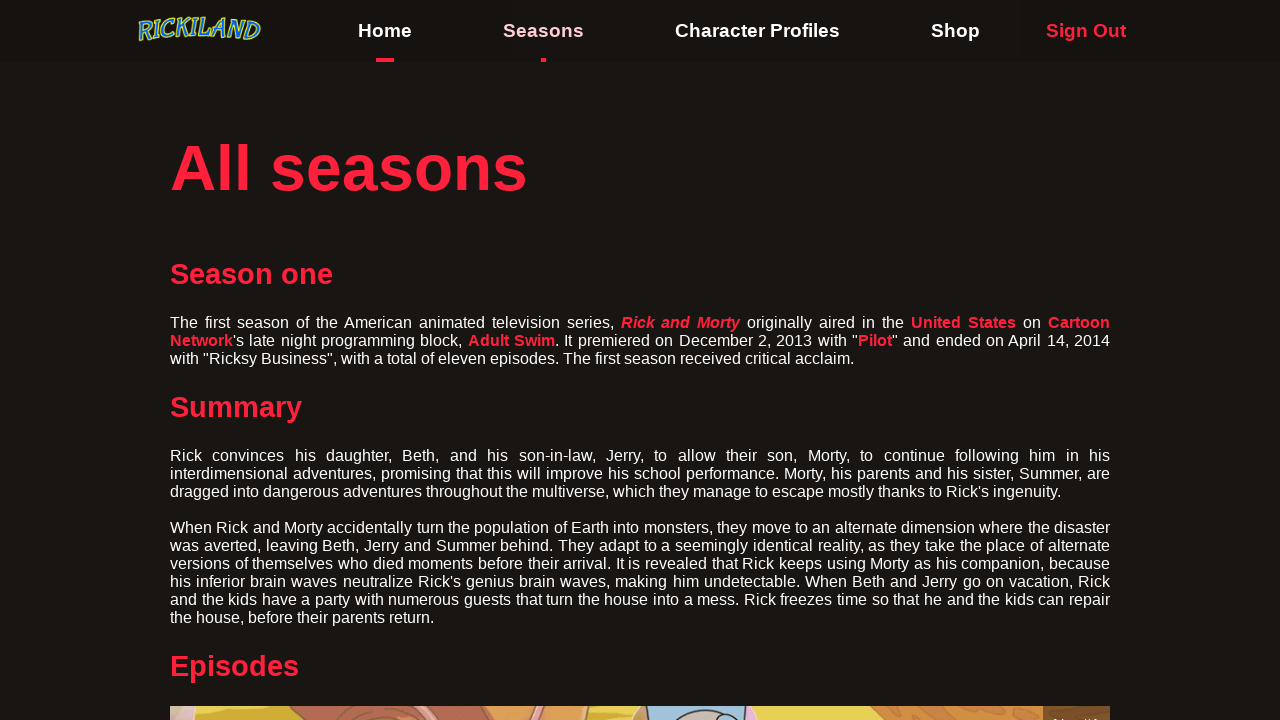

Clicked on homes section at (385, 31) on #homes
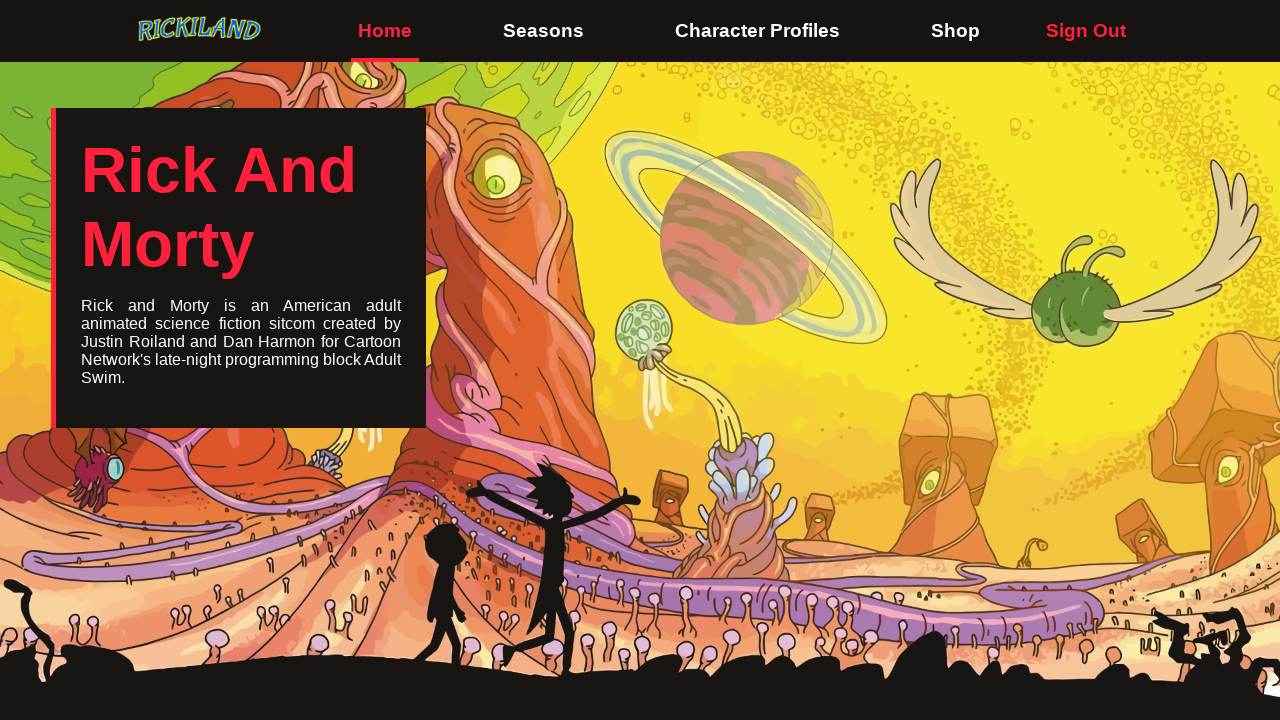

Clicked on character-profiles section at (758, 31) on #character-profiles
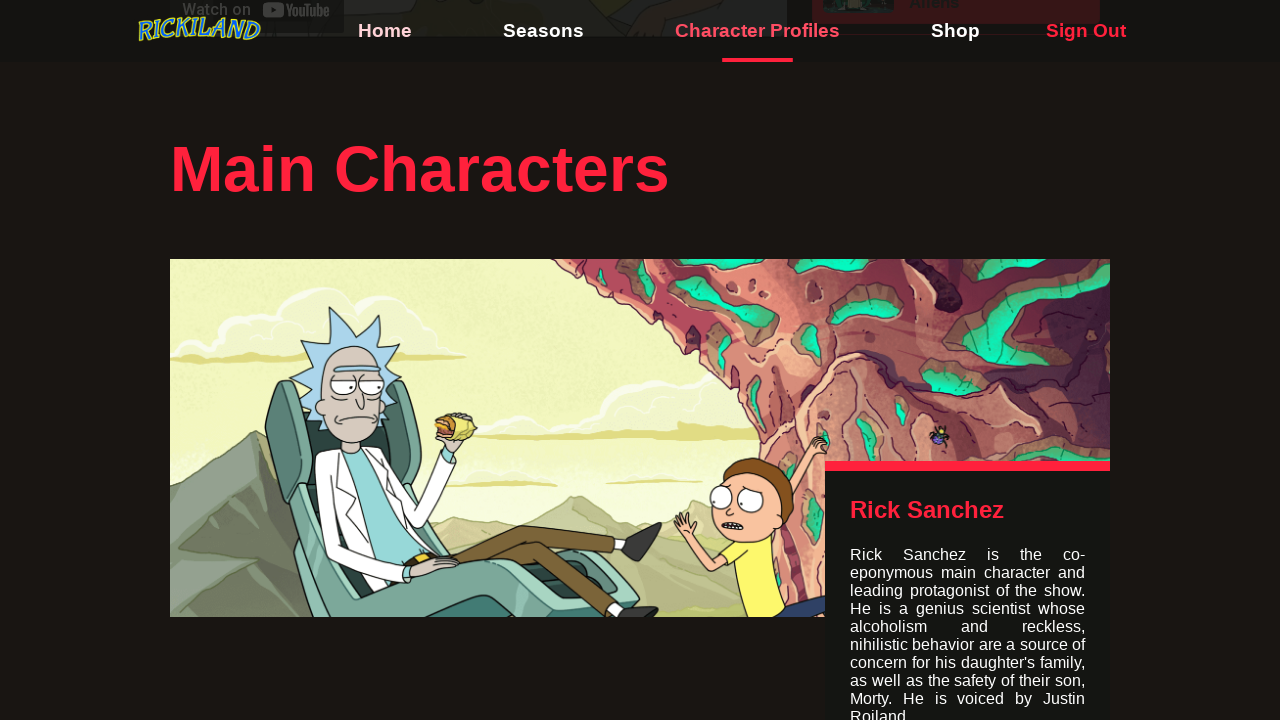

Clicked on homes section again at (385, 31) on #homes
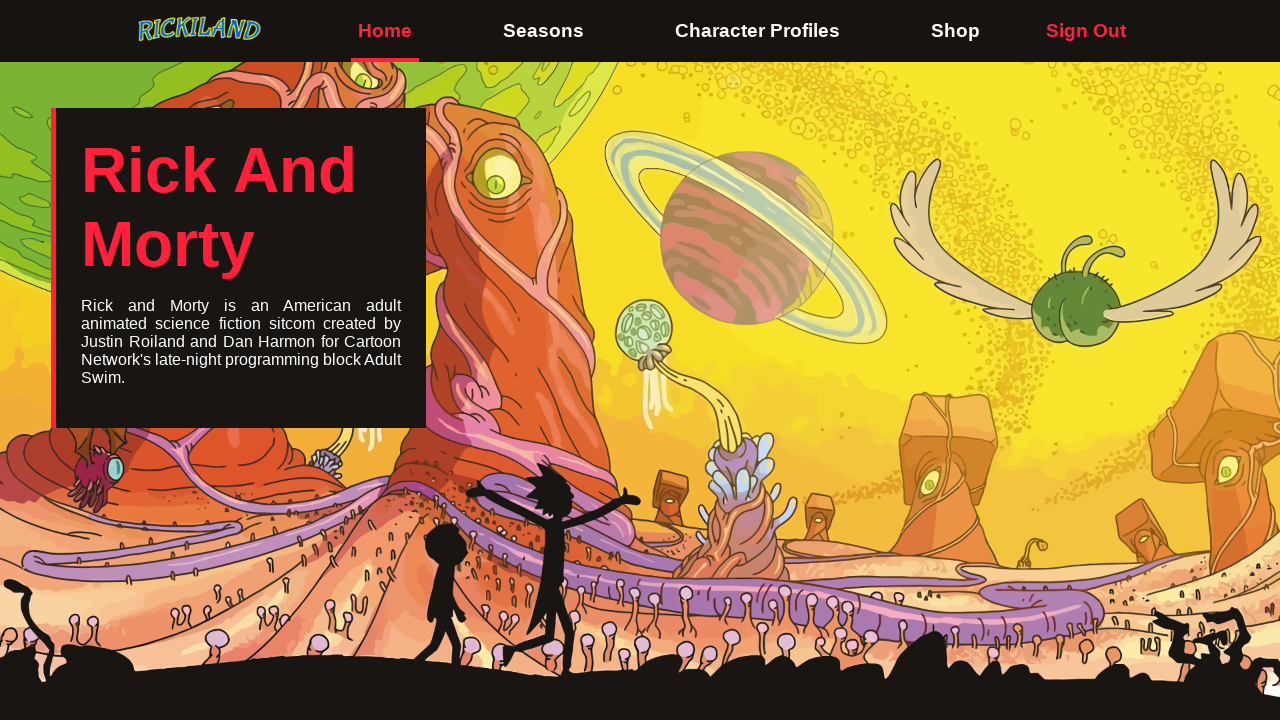

Clicked on webshops section at (956, 31) on #webshops
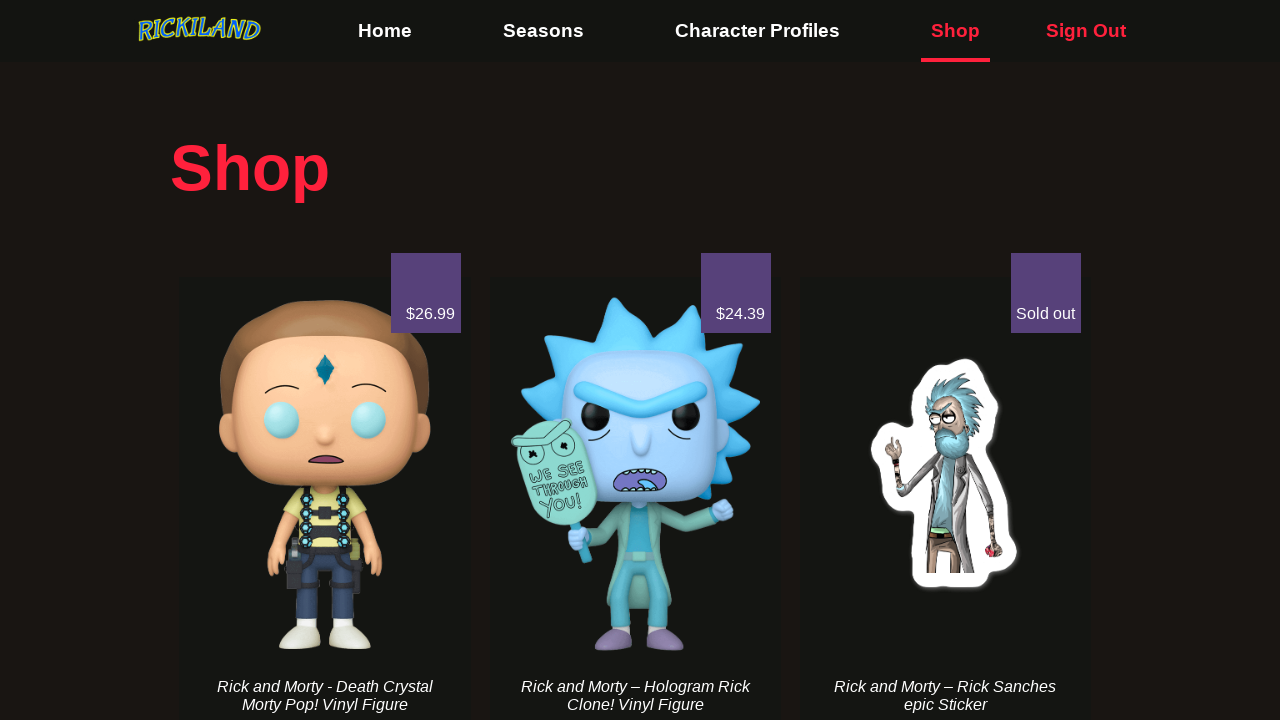

Clicked on homes section again at (385, 31) on #homes
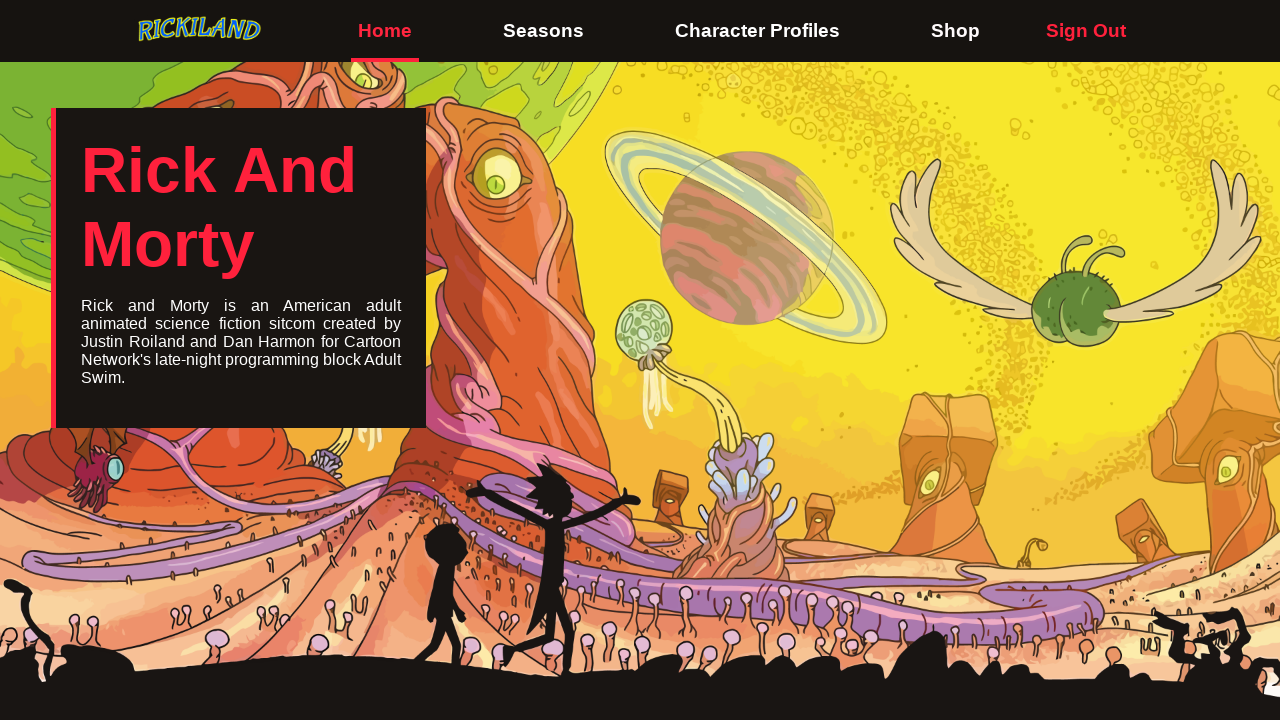

Refreshed the page
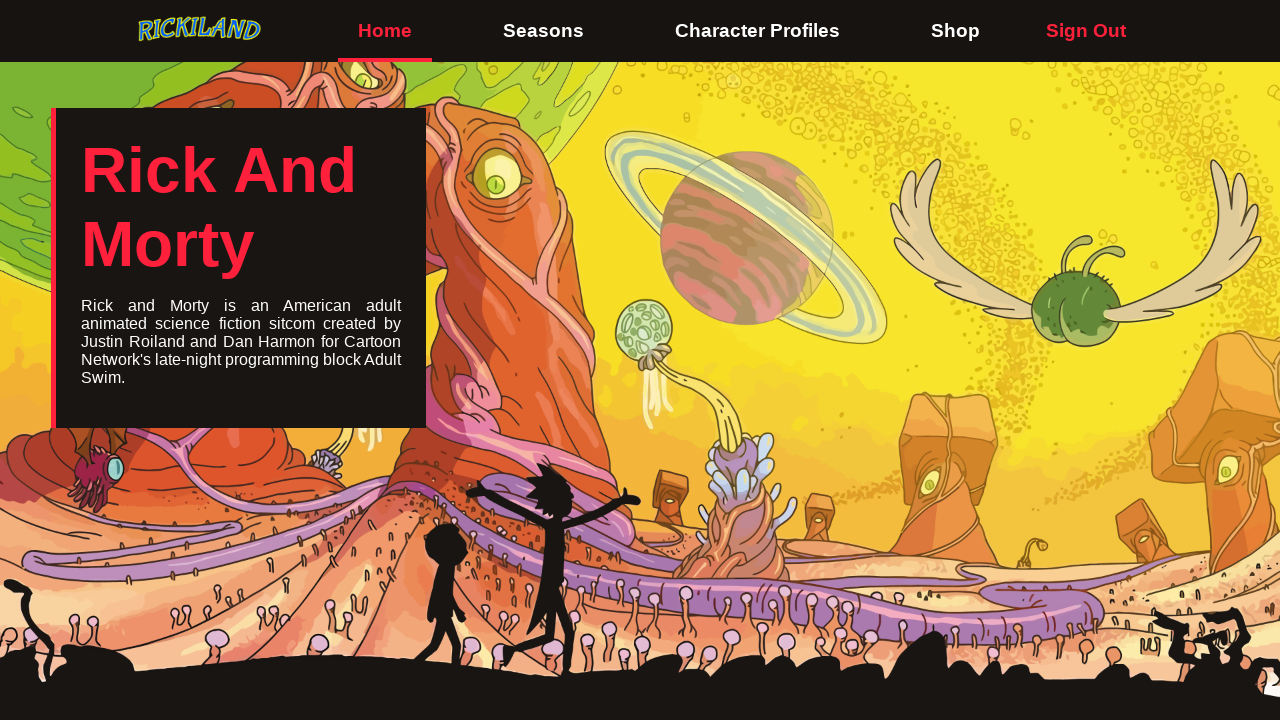

Clicked on season section at (543, 31) on #season
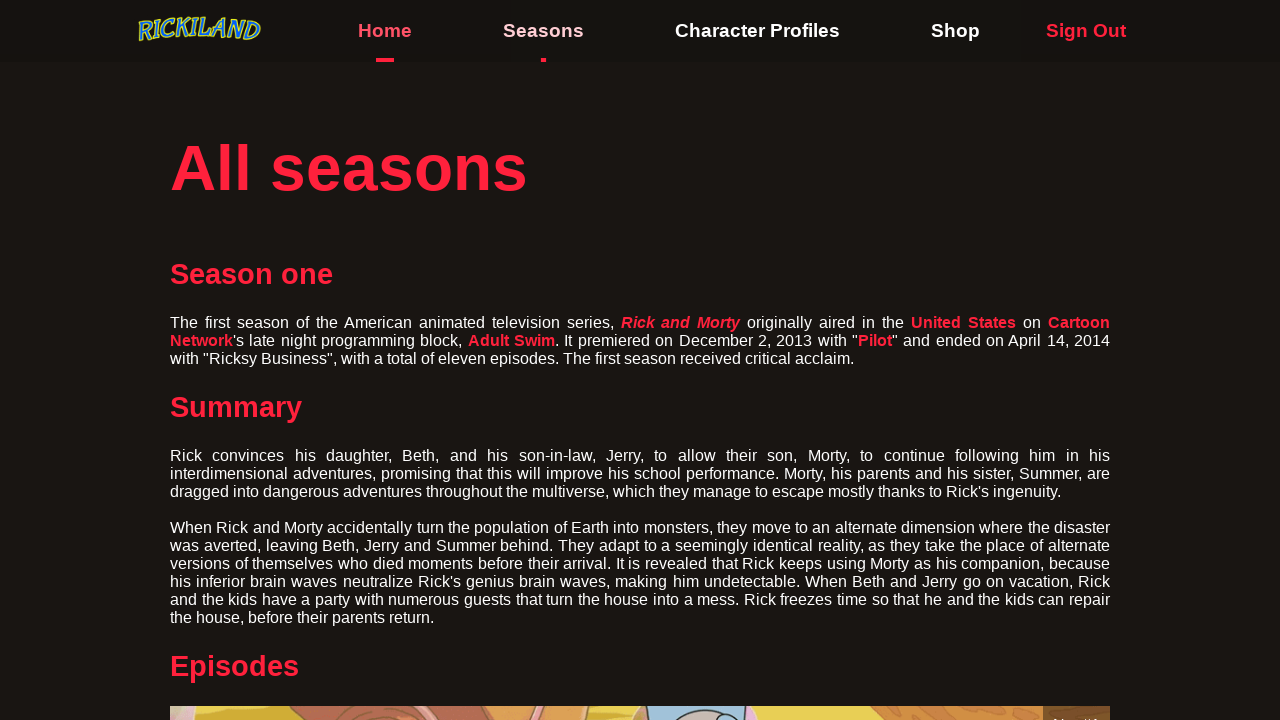

Clicked on character-profiles section at (758, 31) on #character-profiles
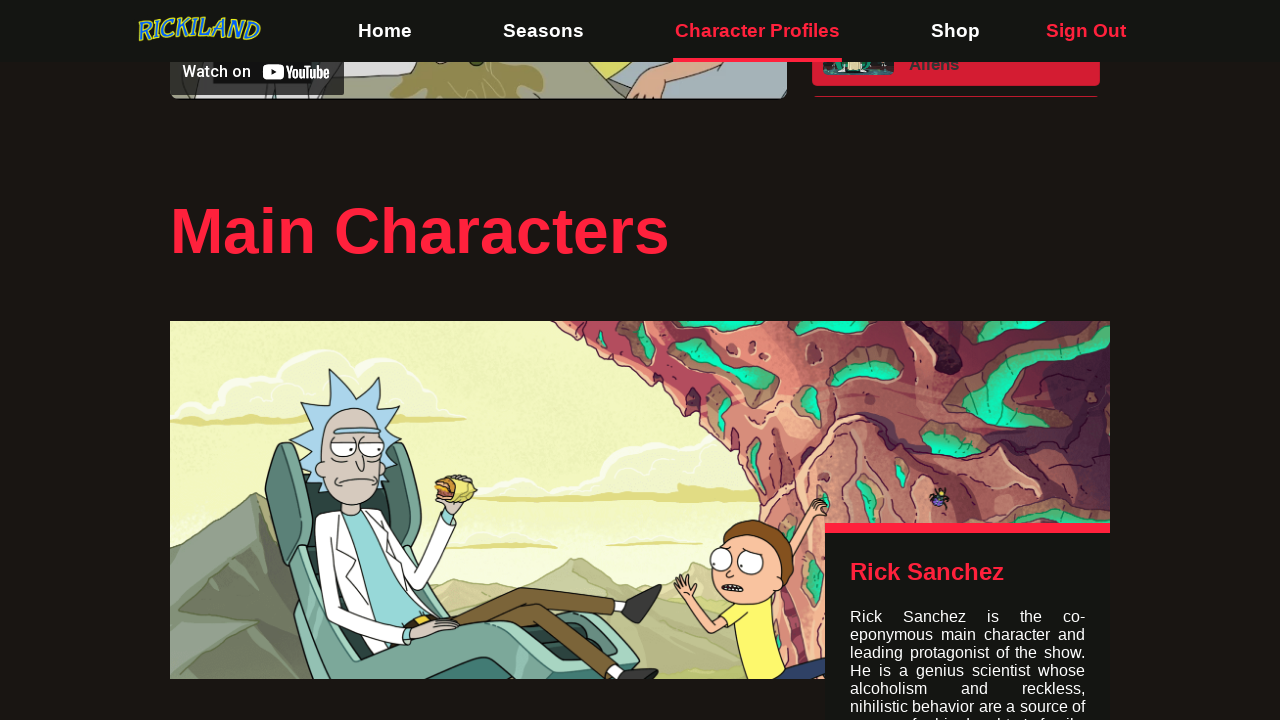

Clicked on webshops section at (956, 31) on #webshops
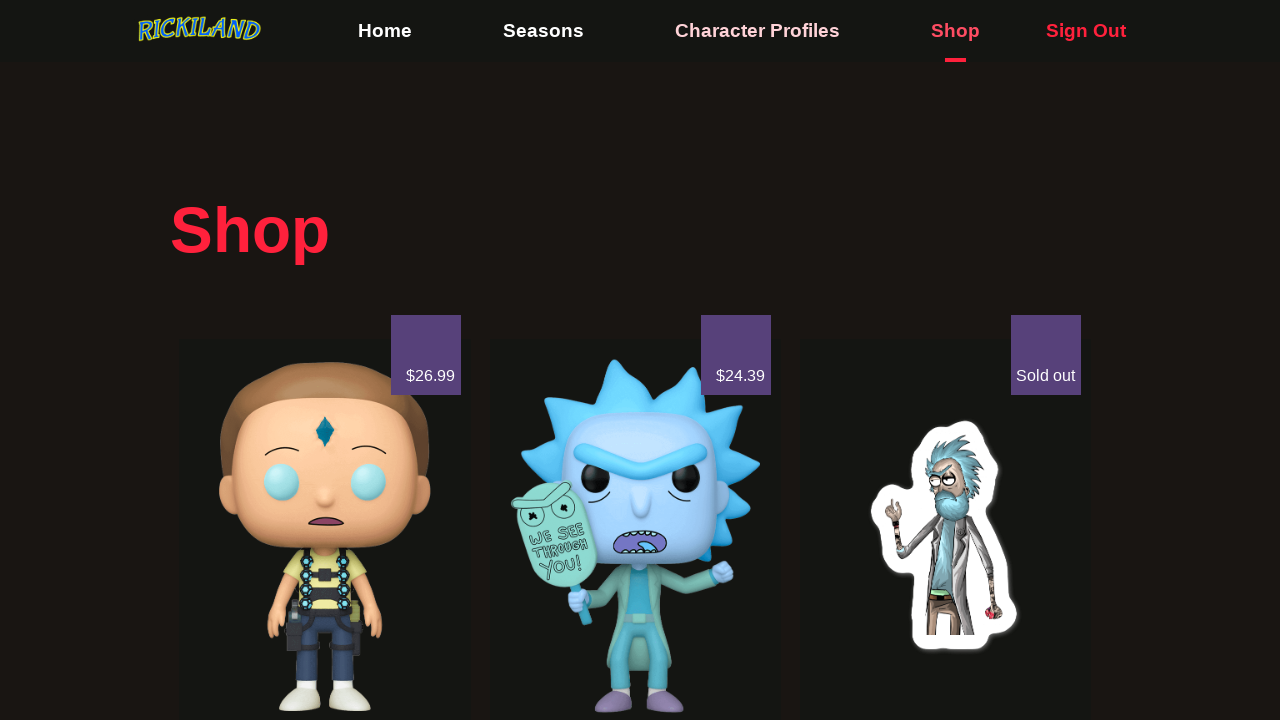

Clicked on homes section at (385, 31) on #homes
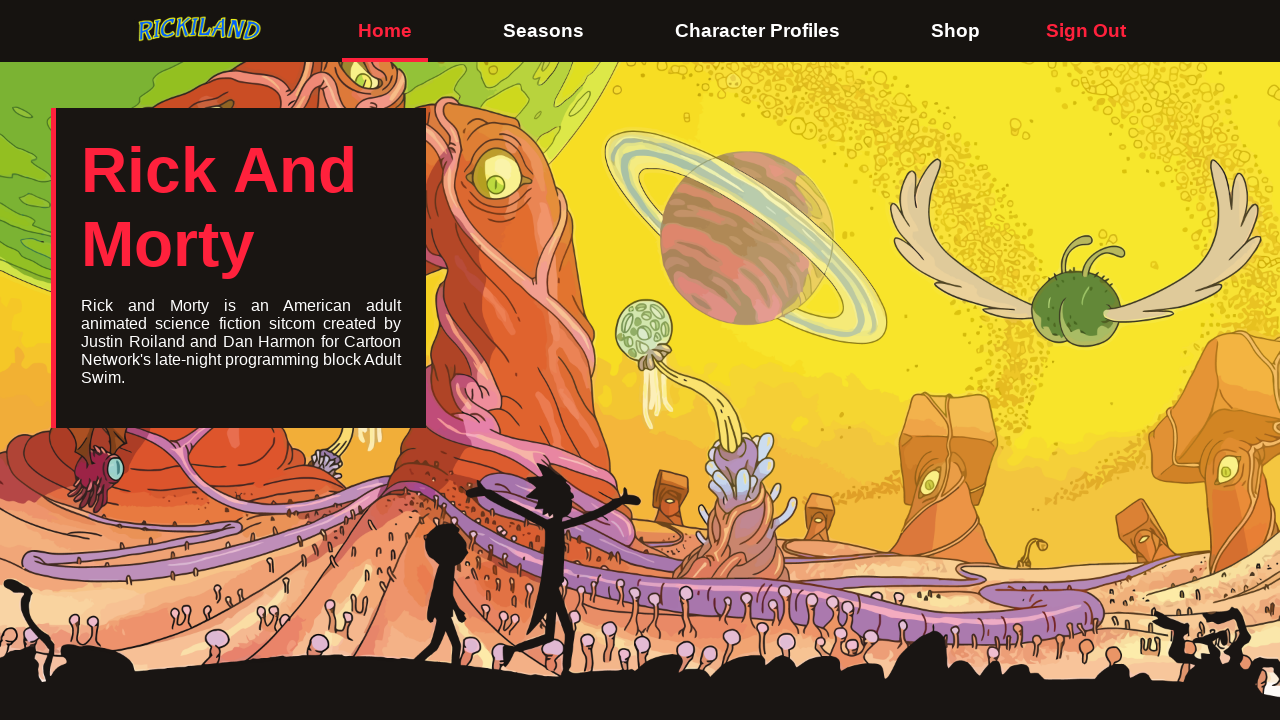

Refreshed the page
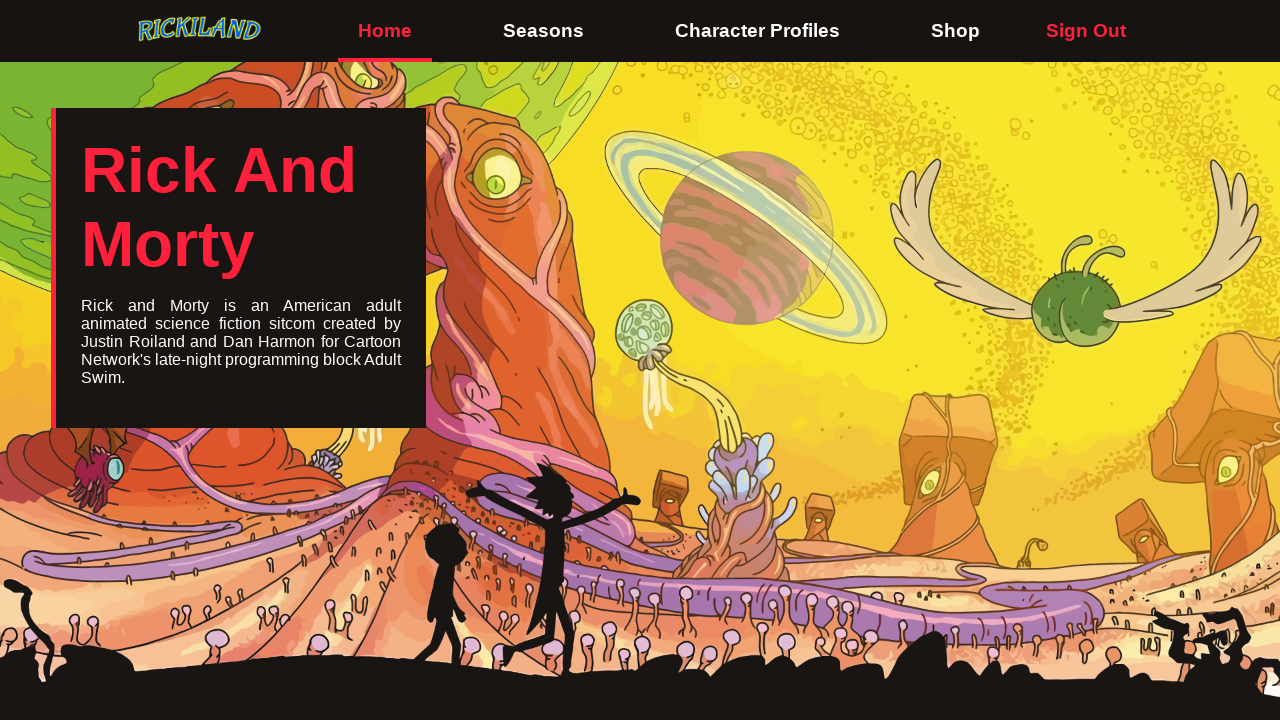

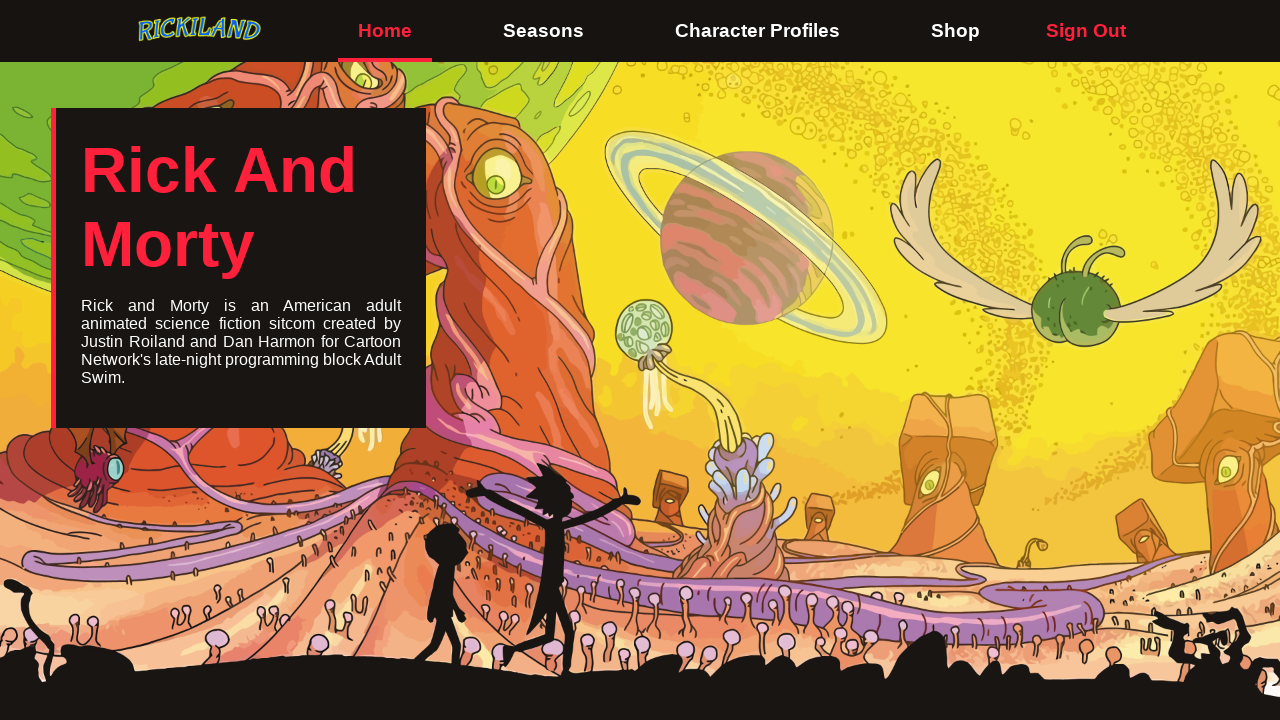